Tests a registration form by filling in first name, last name, and email fields, then submitting and verifying the success message appears.

Starting URL: http://suninjuly.github.io/registration1.html

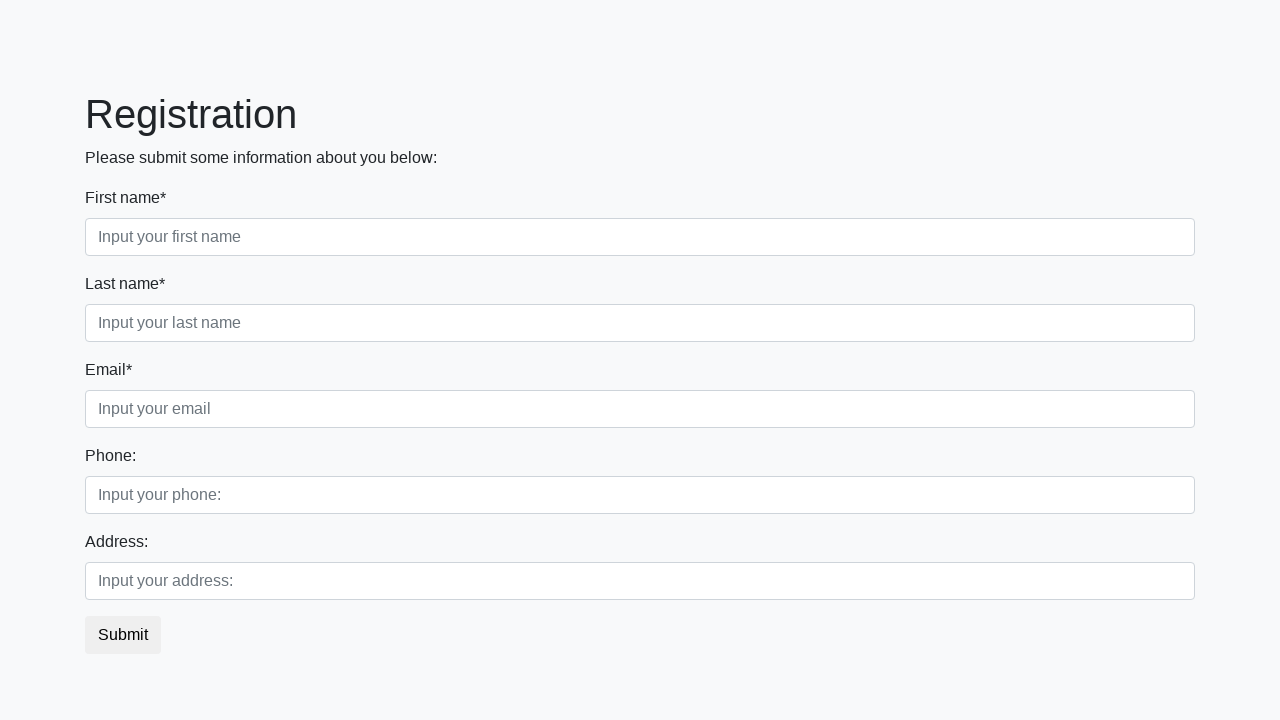

Filled first name field with 'Maria' on body > div > form > div.first_block > div.form-group.first_class > input
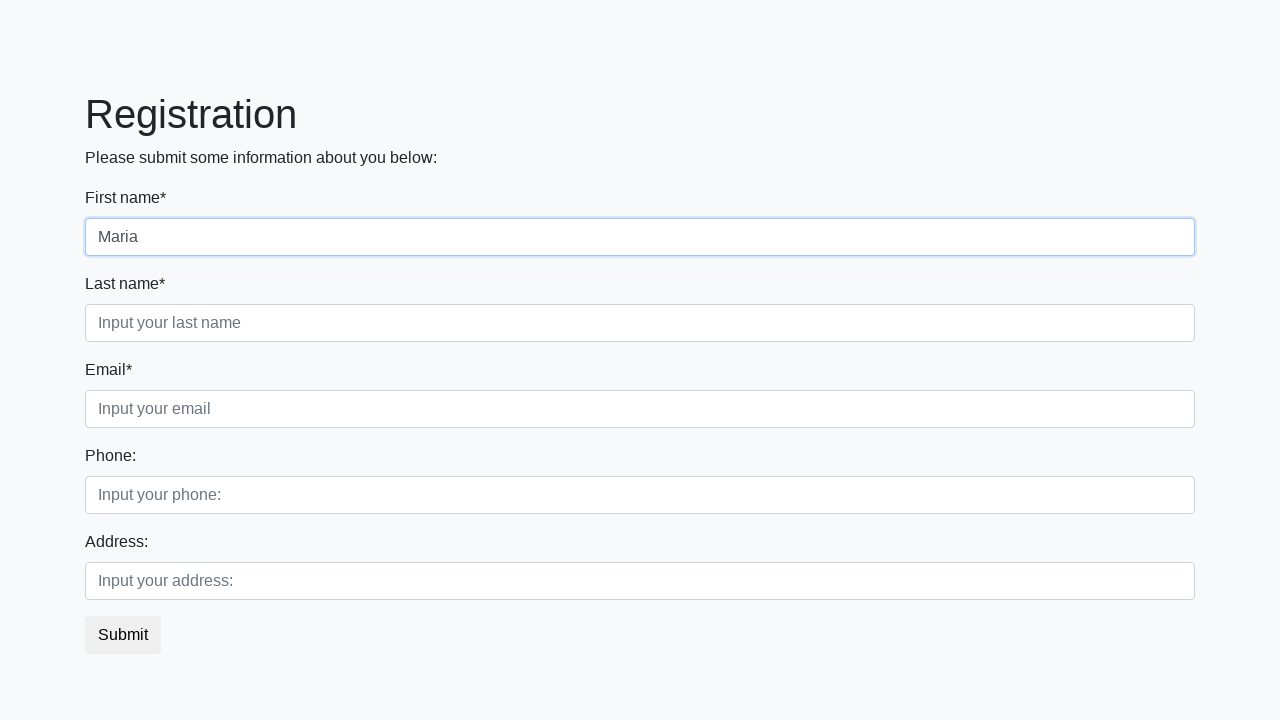

Filled last name field with 'Petrova' on body > div > form > div.first_block > div.form-group.second_class > input
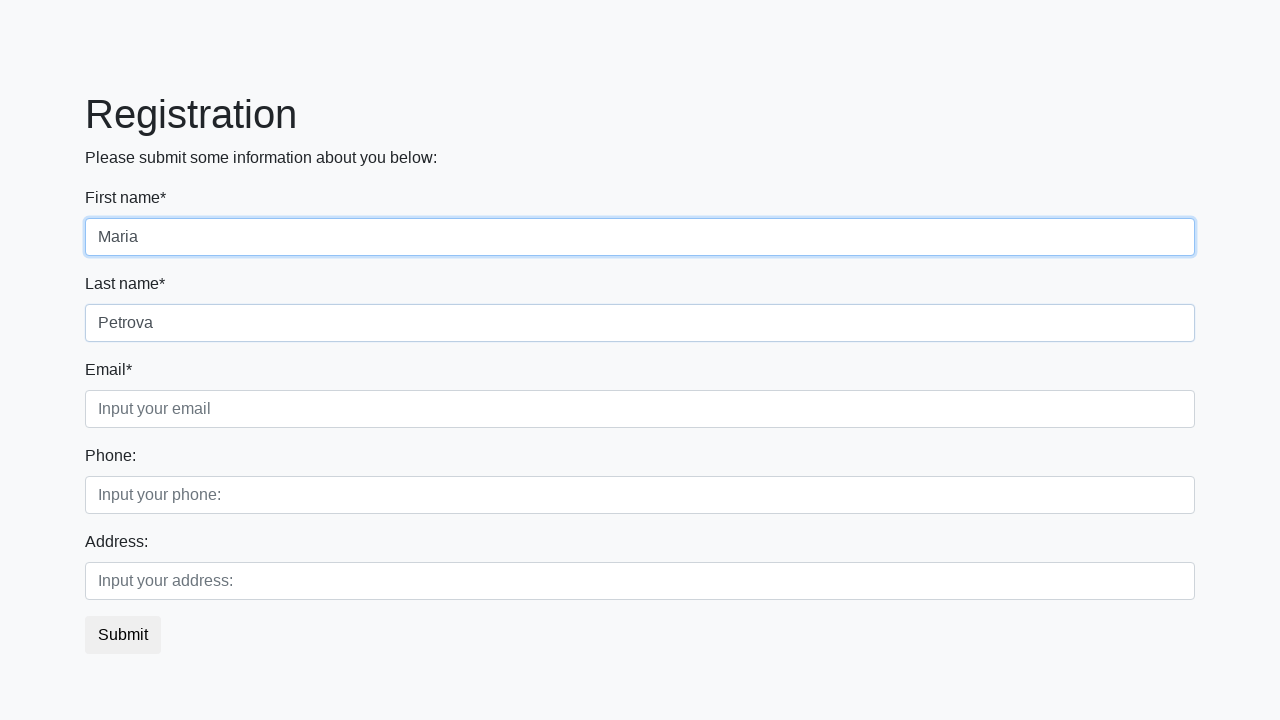

Filled email field with 'maria.petrova@example.com' on body > div > form > div.first_block > div.form-group.third_class > input
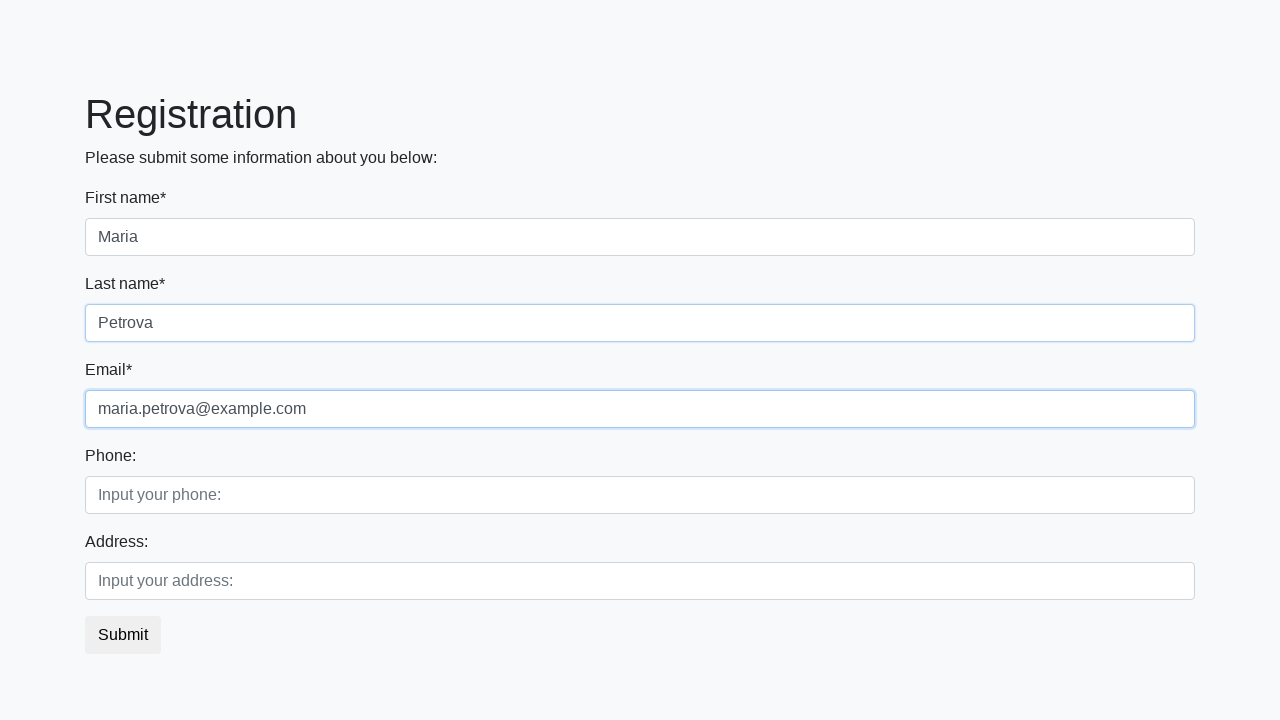

Clicked the submit button at (123, 635) on button.btn
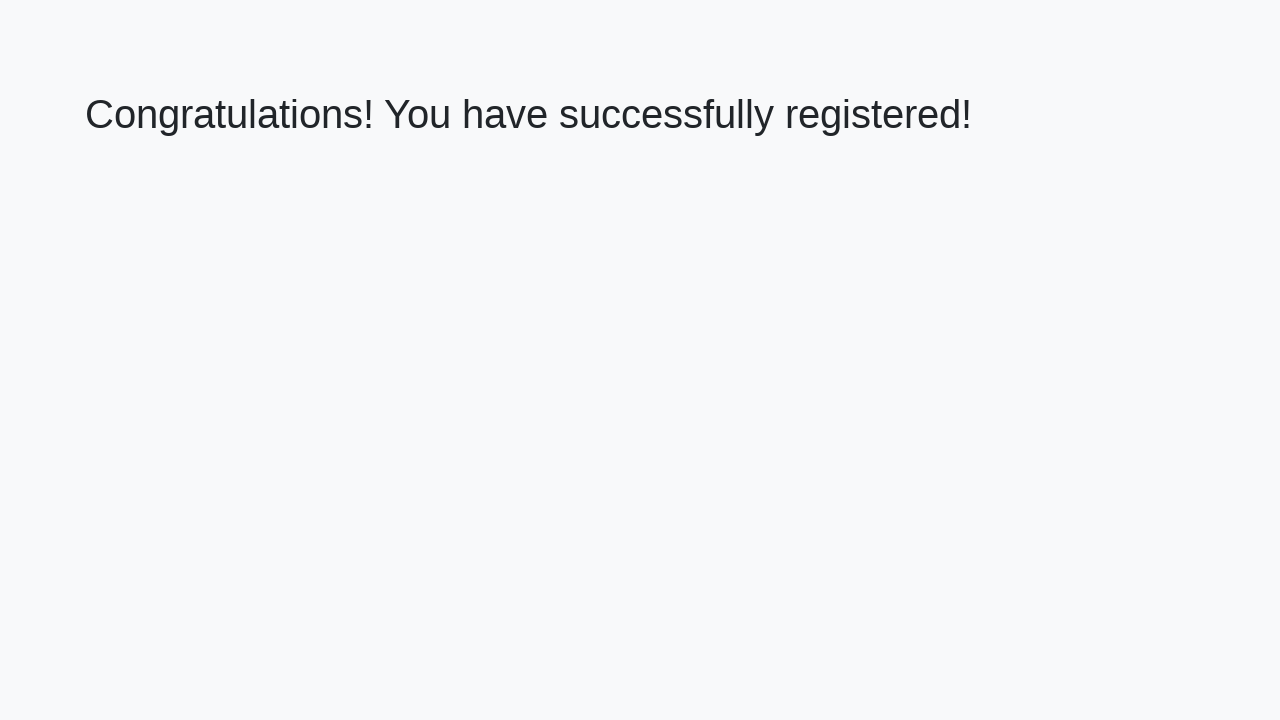

Success message heading appeared
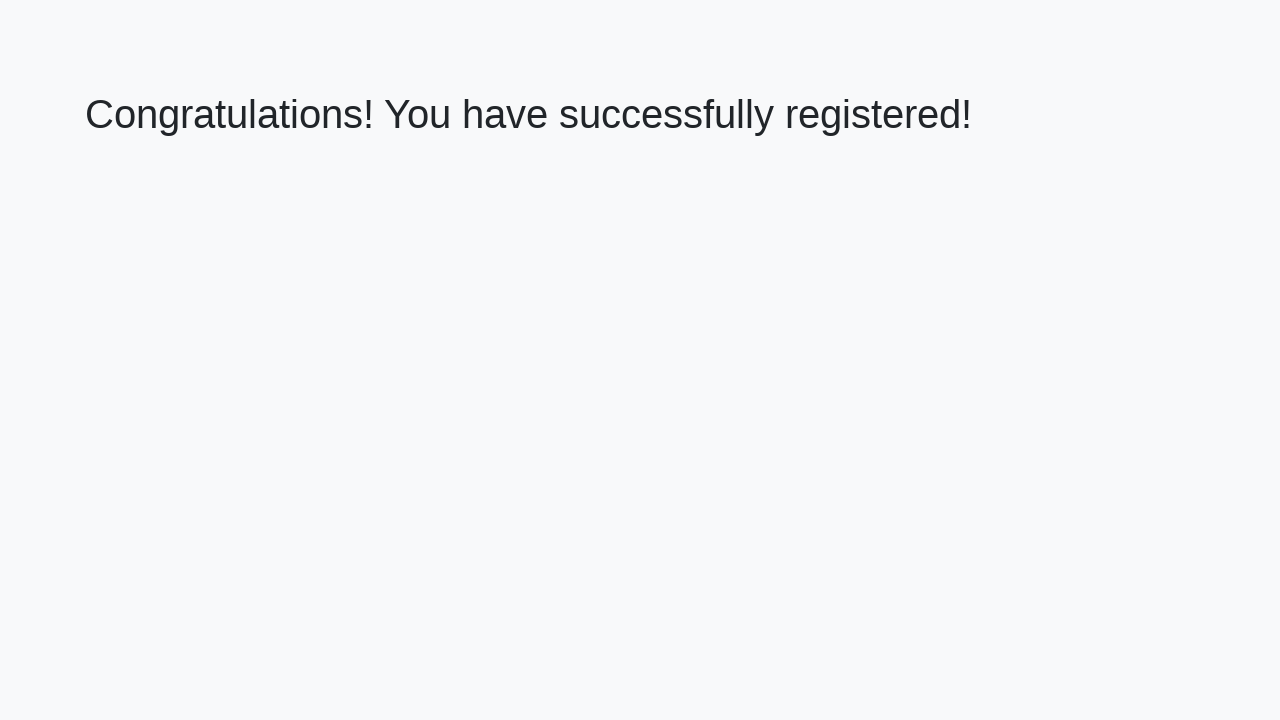

Retrieved success message text: 'Congratulations! You have successfully registered!'
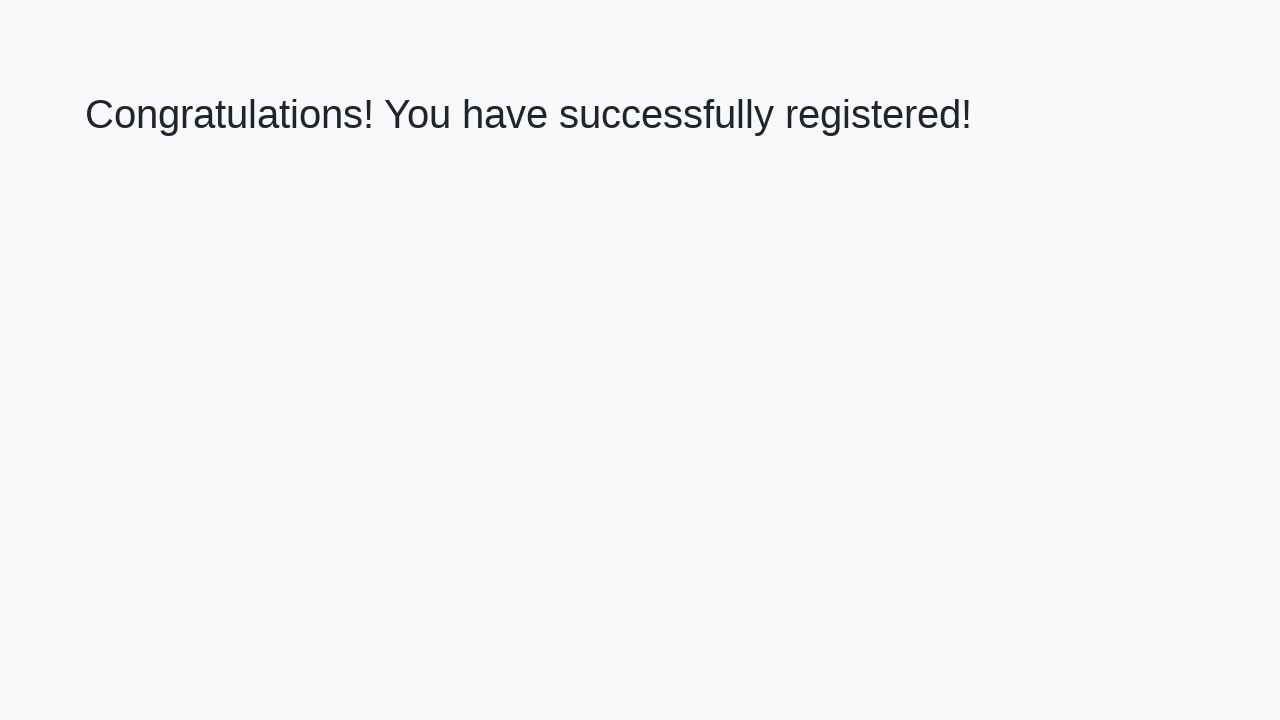

Verified success message matches expected text
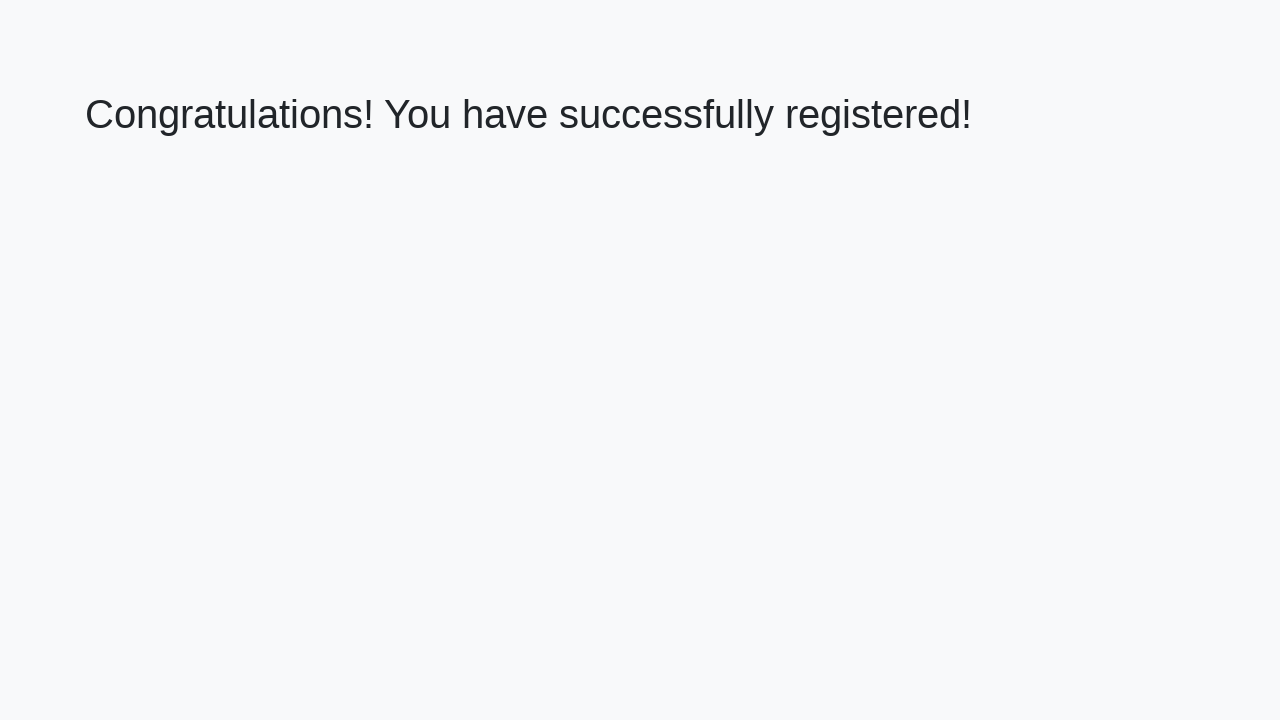

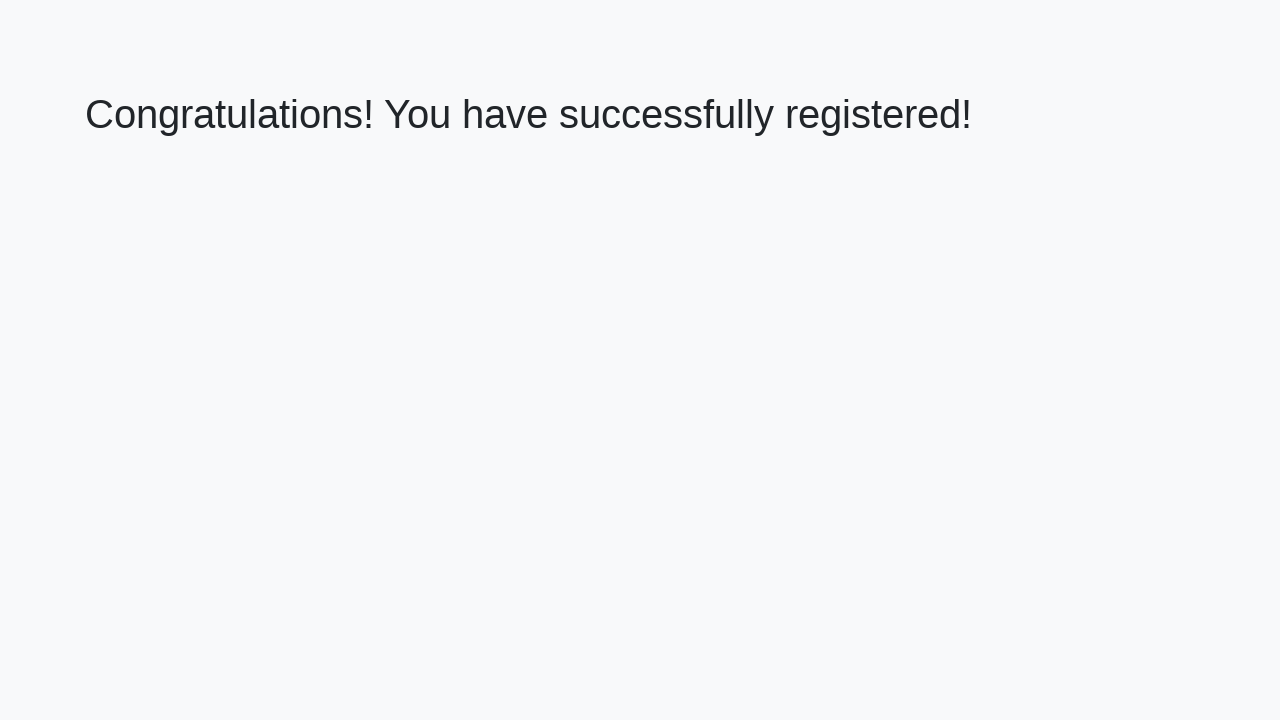